Tests the Swiggy homepage by entering a location in the location search field to search for restaurants in that area.

Starting URL: https://www.swiggy.com/

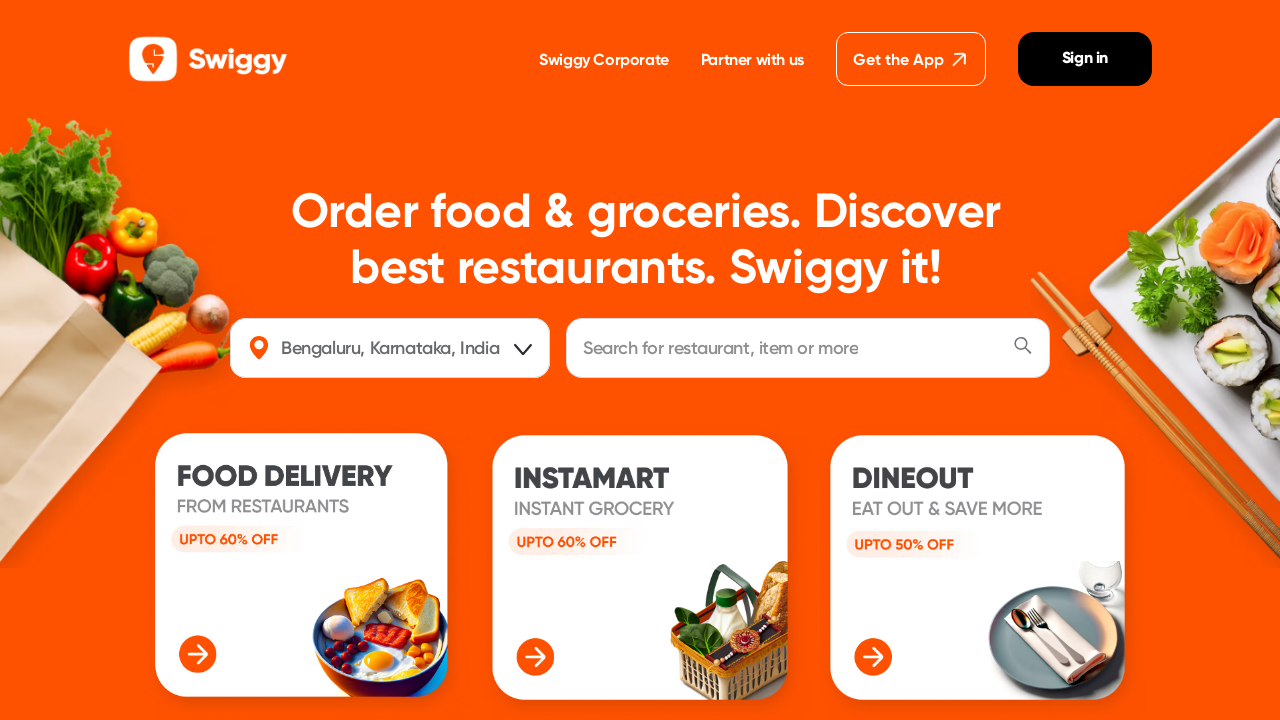

Filled location field with 'Bangalore' on #location
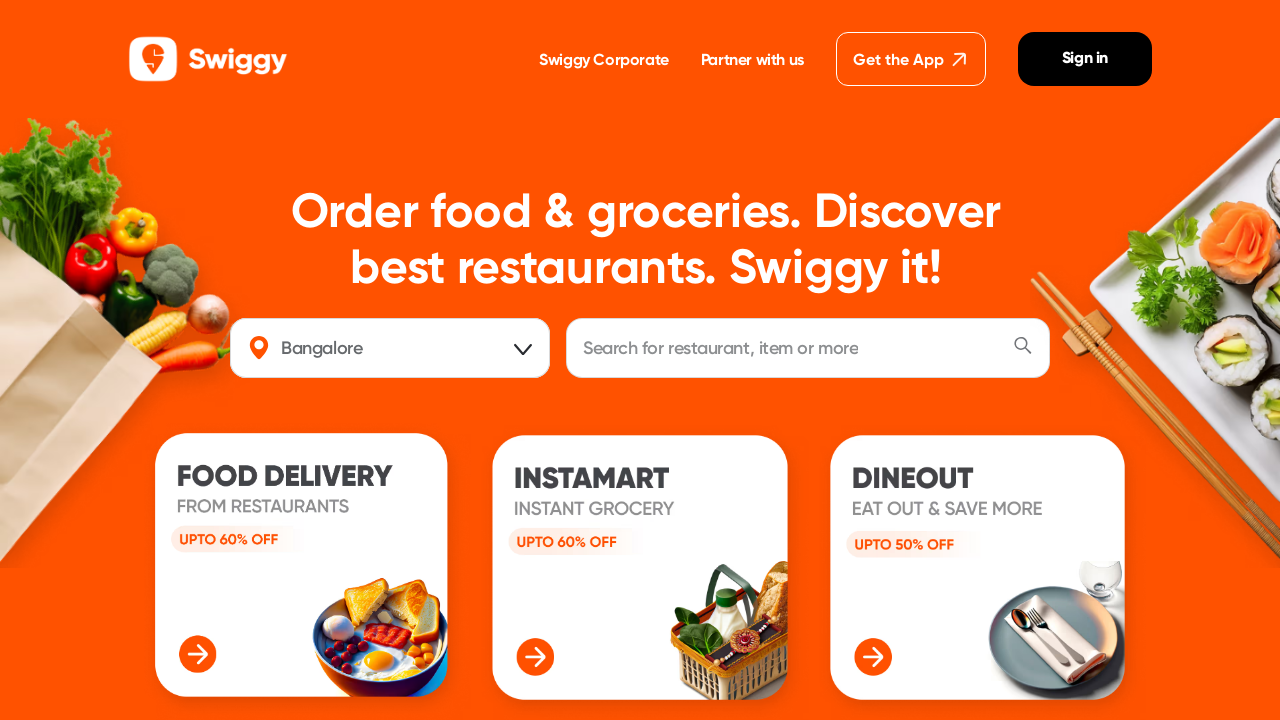

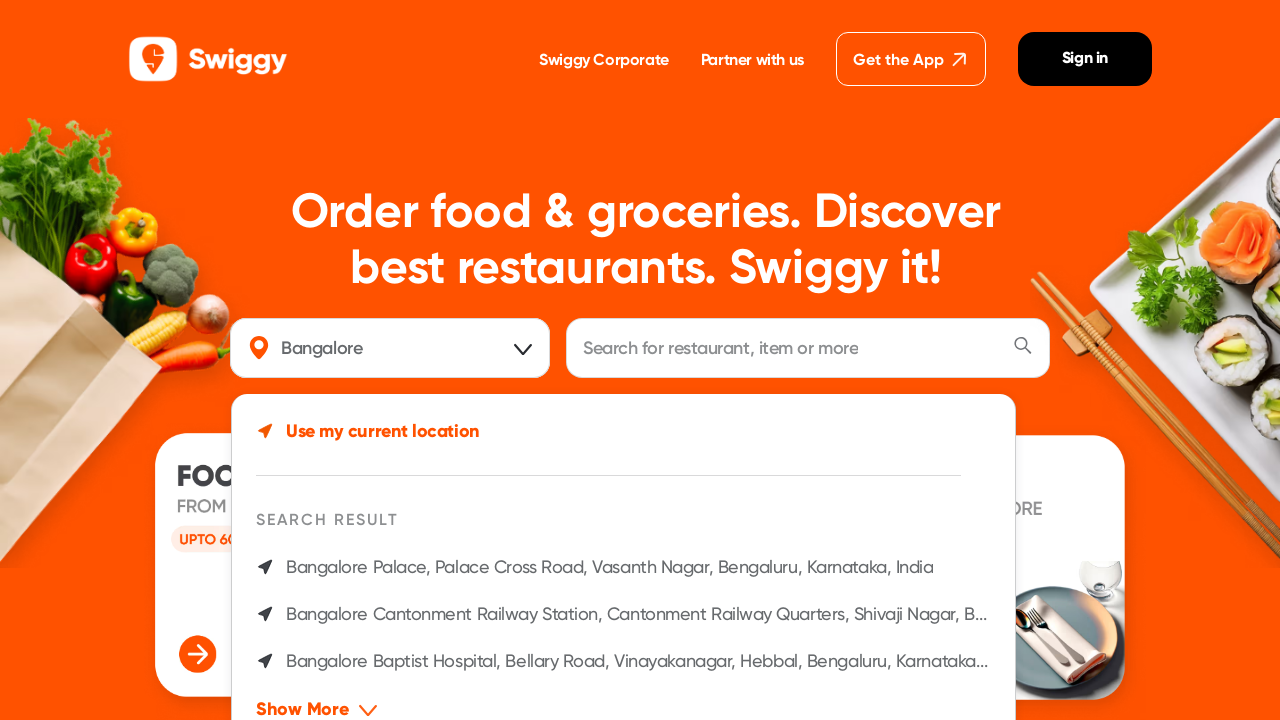